Tests JavaScript confirmation alert handling by clicking a button to trigger a confirm dialog and accepting it

Starting URL: https://v1.training-support.net/selenium/javascript-alerts

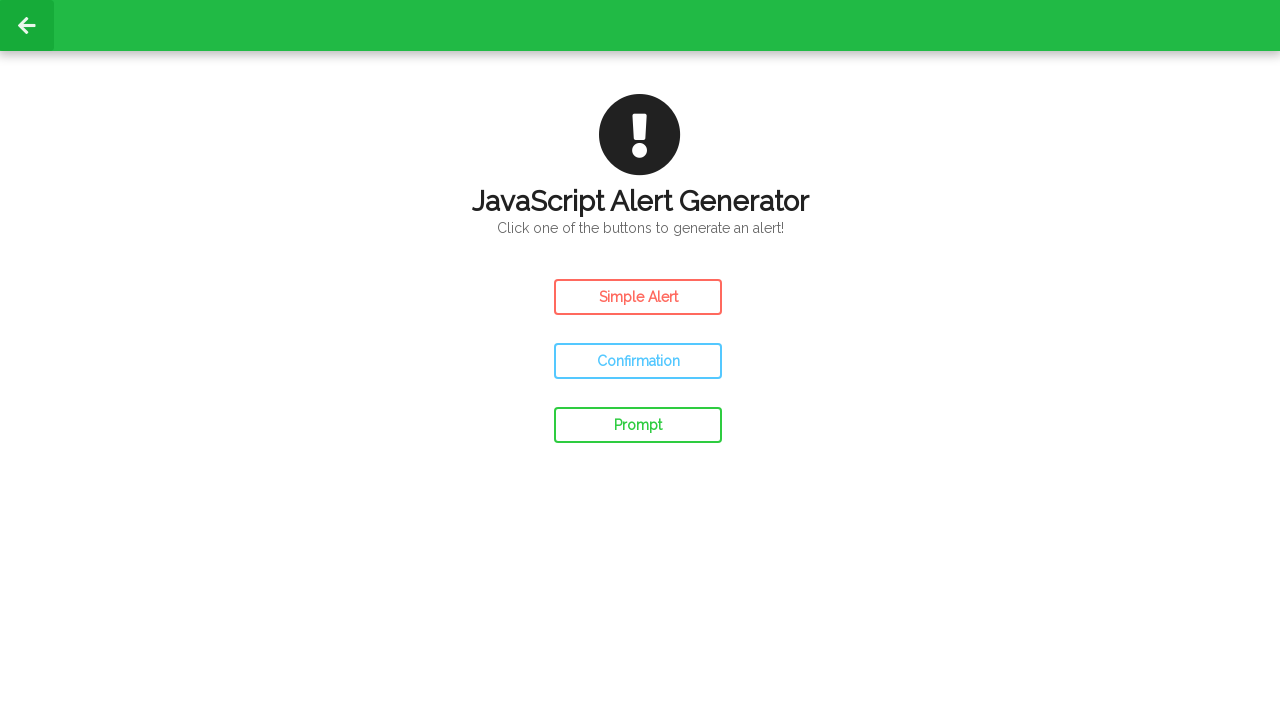

Set up dialog handler to accept confirmation alerts
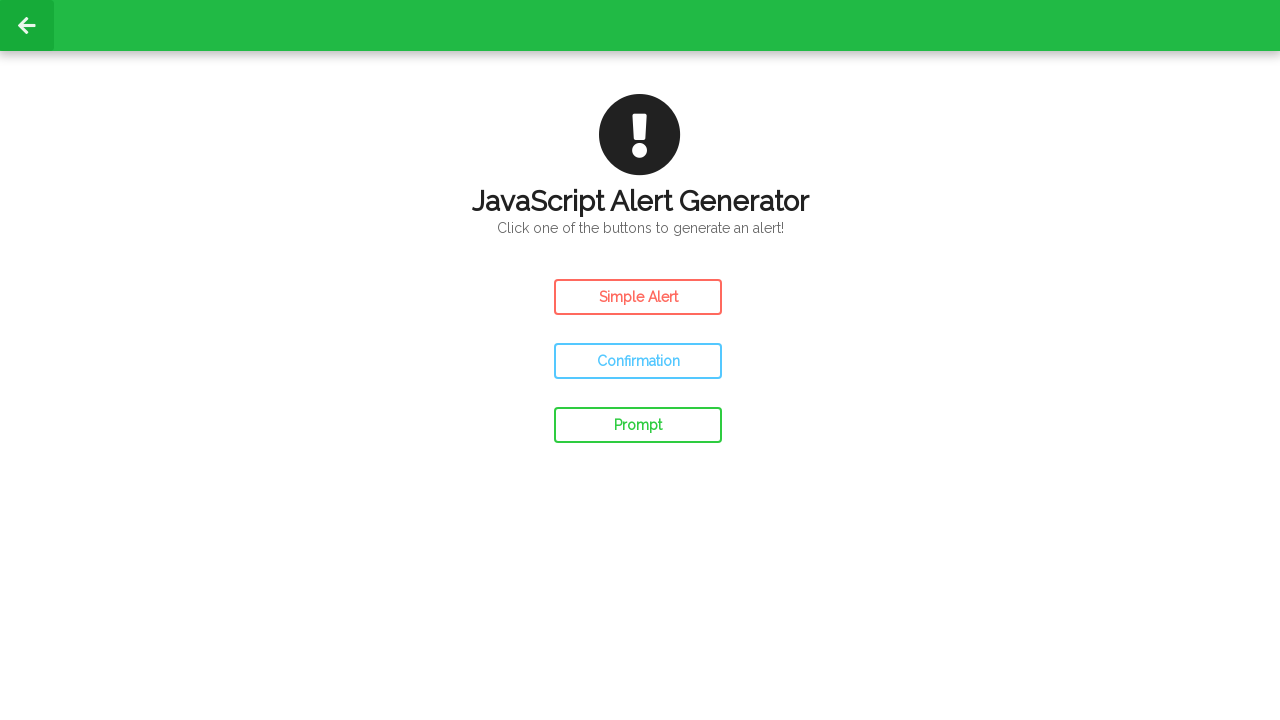

Clicked confirm button to trigger JavaScript confirmation dialog at (638, 361) on #confirm
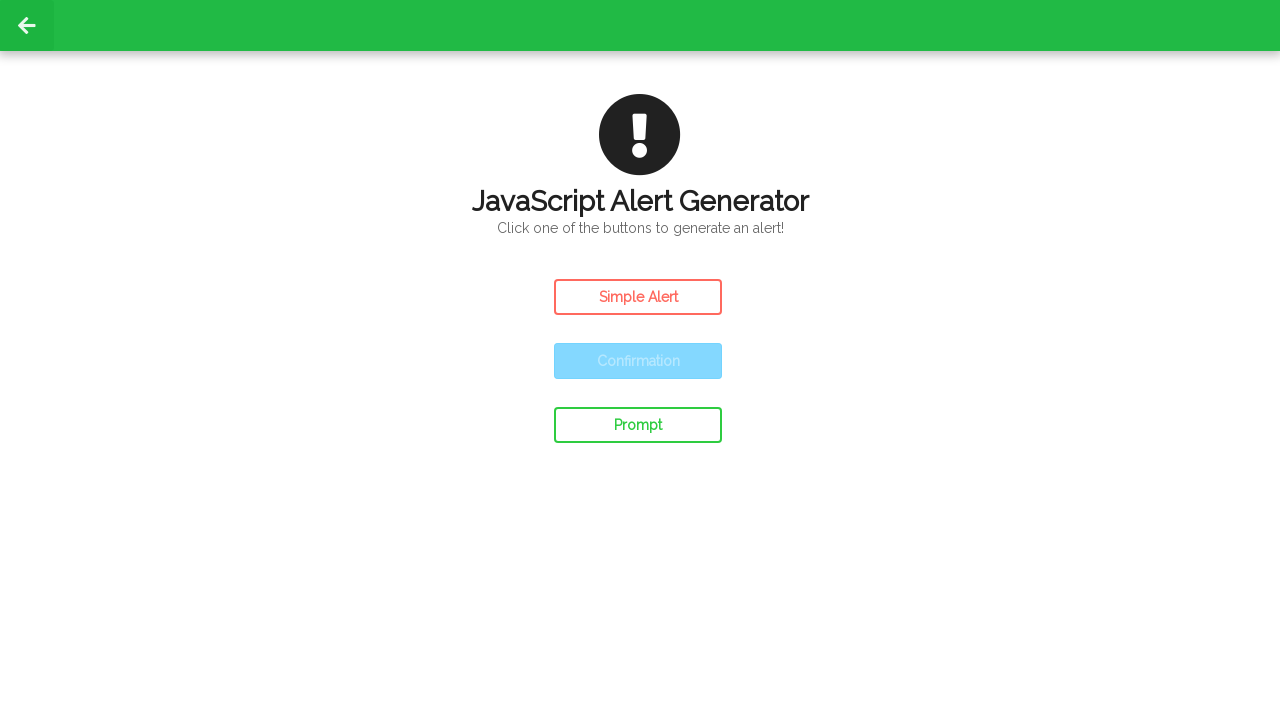

Waited for confirmation dialog to be processed
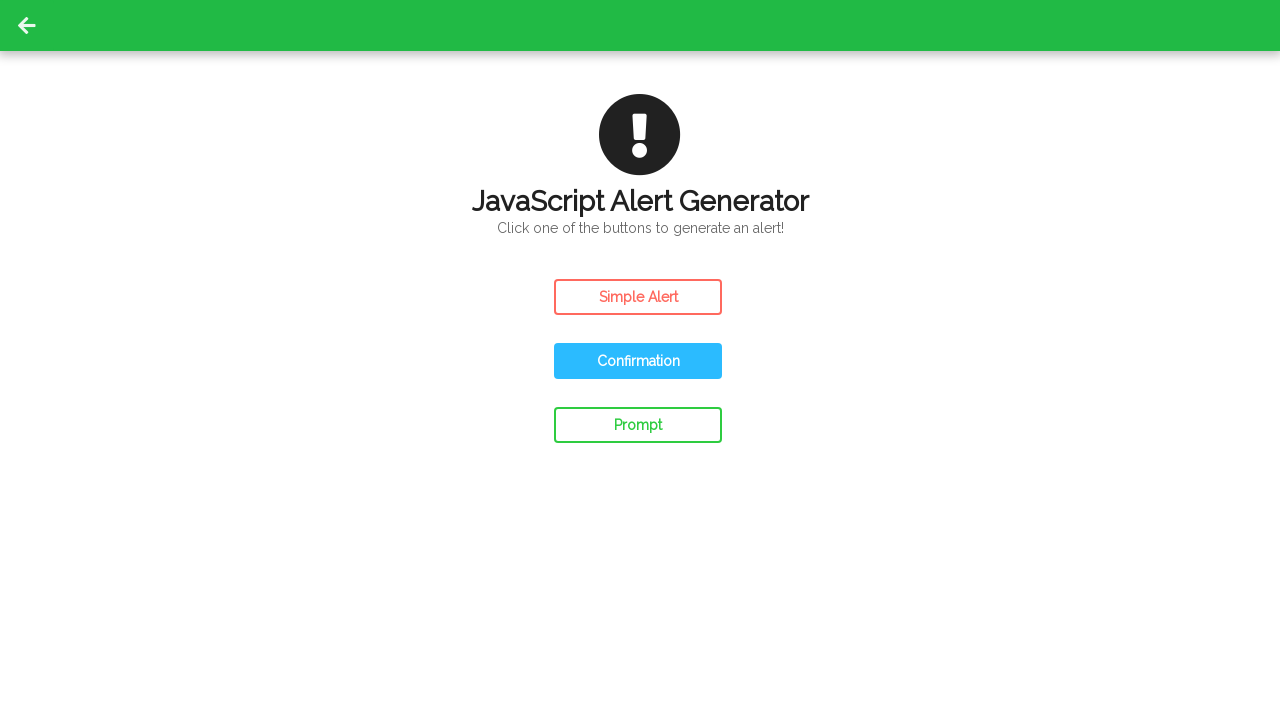

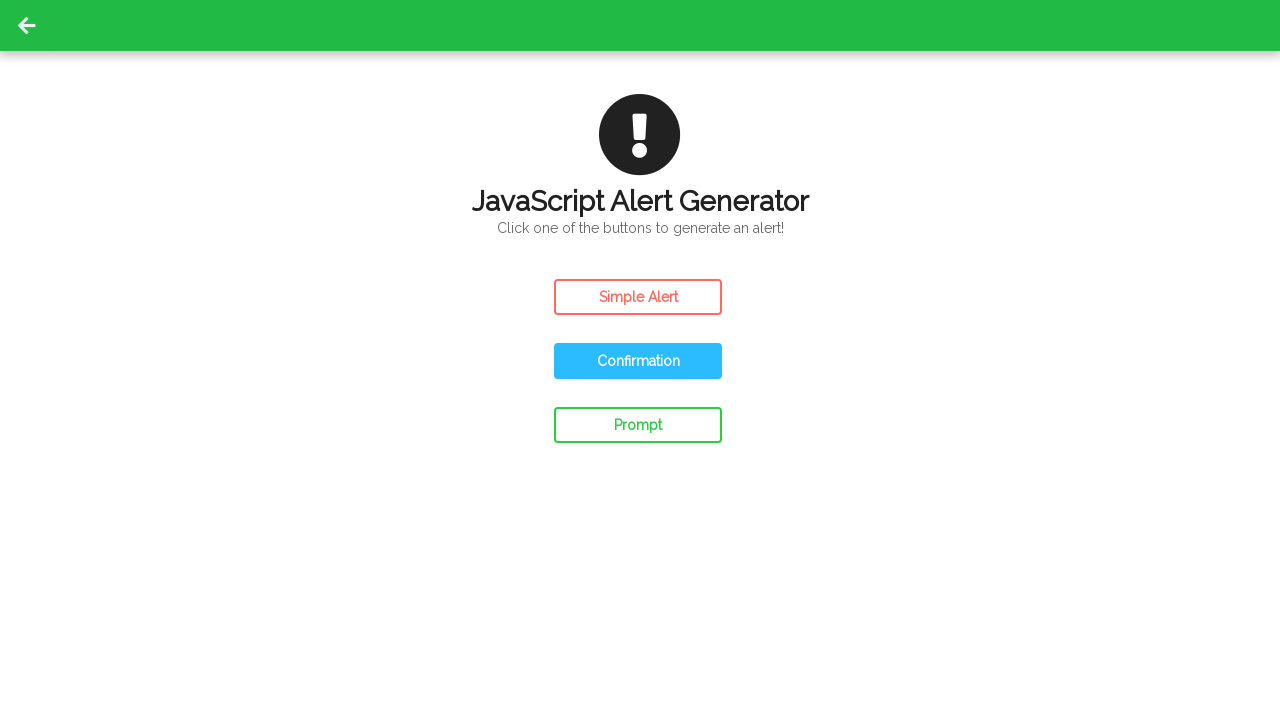